Tests double-click functionality by navigating to buttons section and verifying double-click action produces expected message

Starting URL: https://demoqa.com/elements

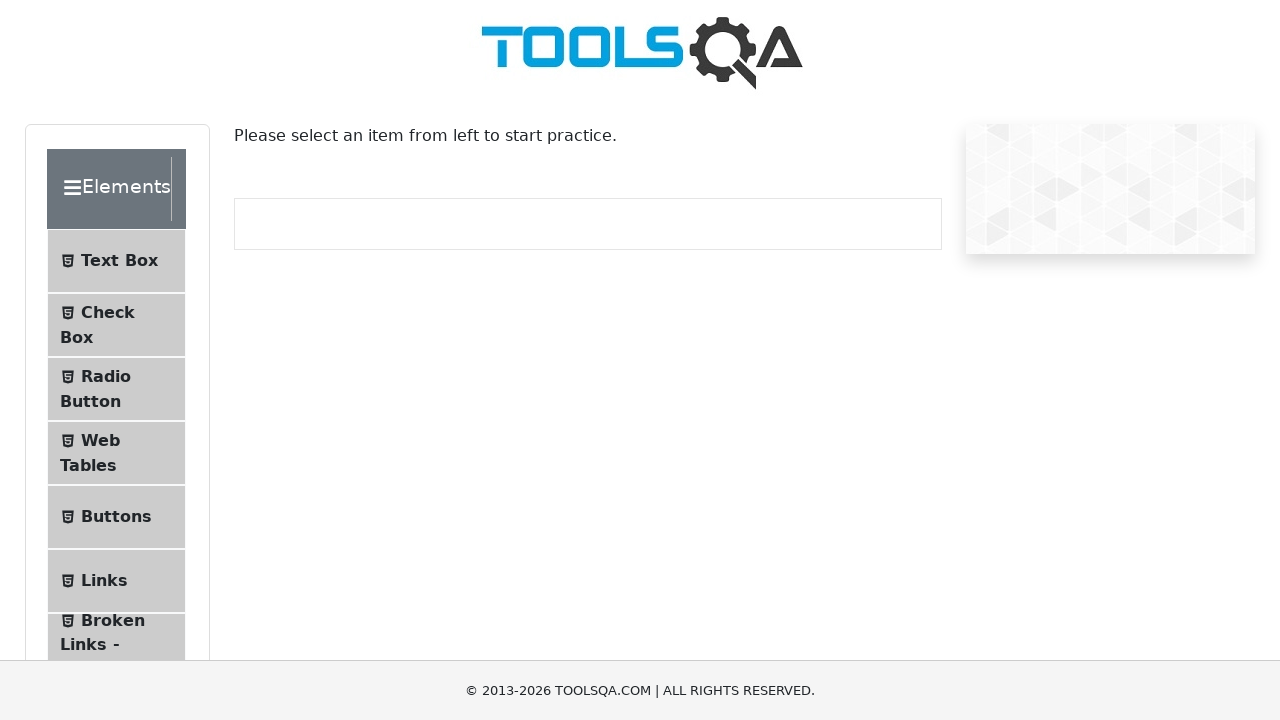

Clicked on Buttons menu item at (116, 517) on #item-4
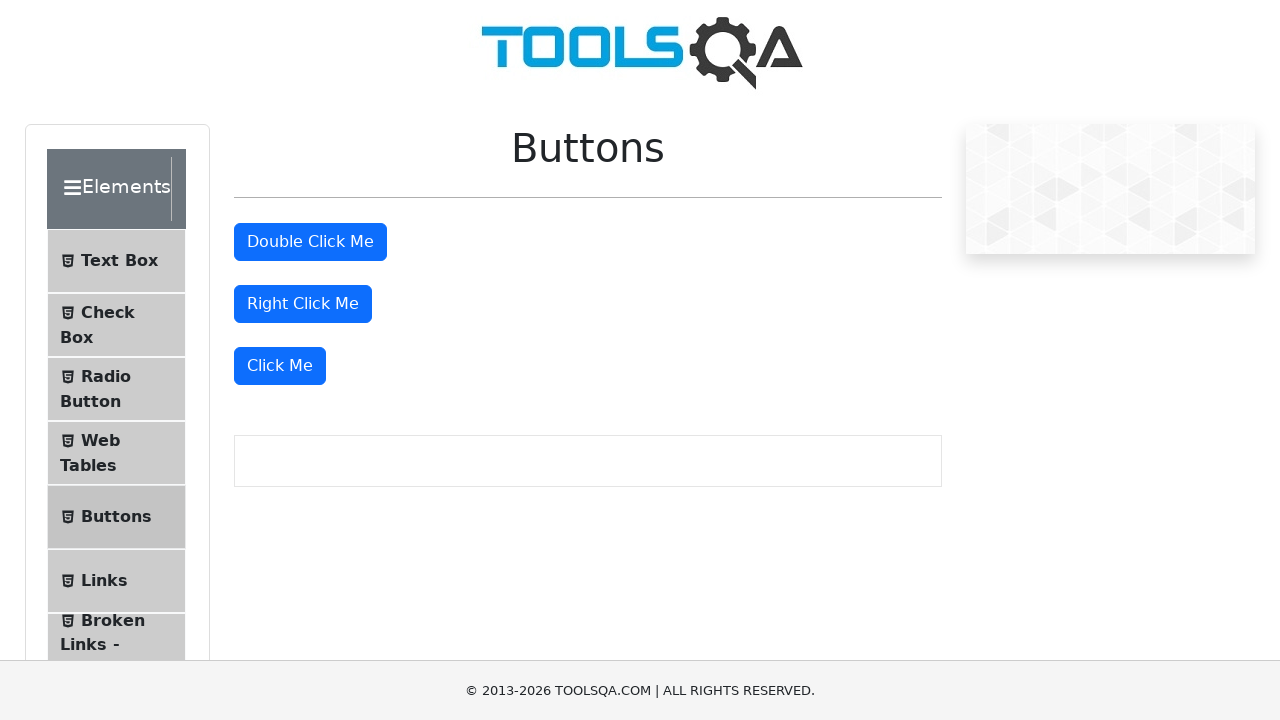

Double-clicked the double-click button at (310, 242) on button#doubleClickBtn
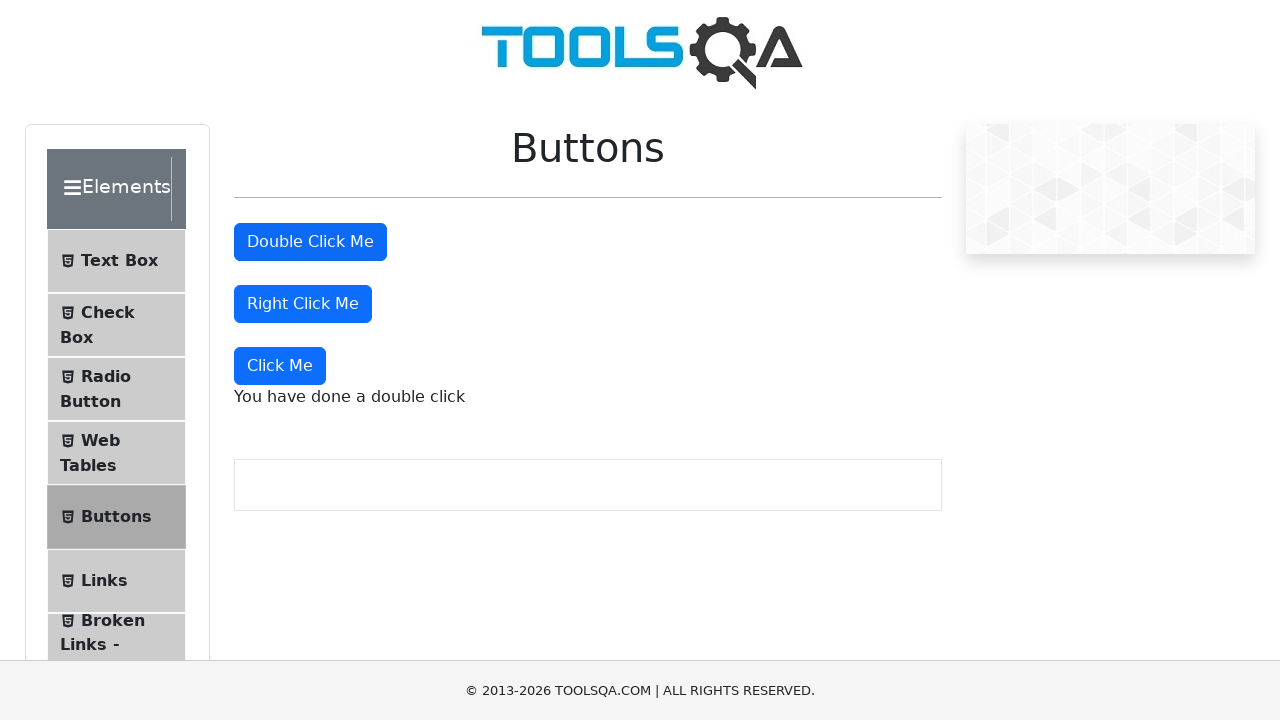

Double-click message element loaded
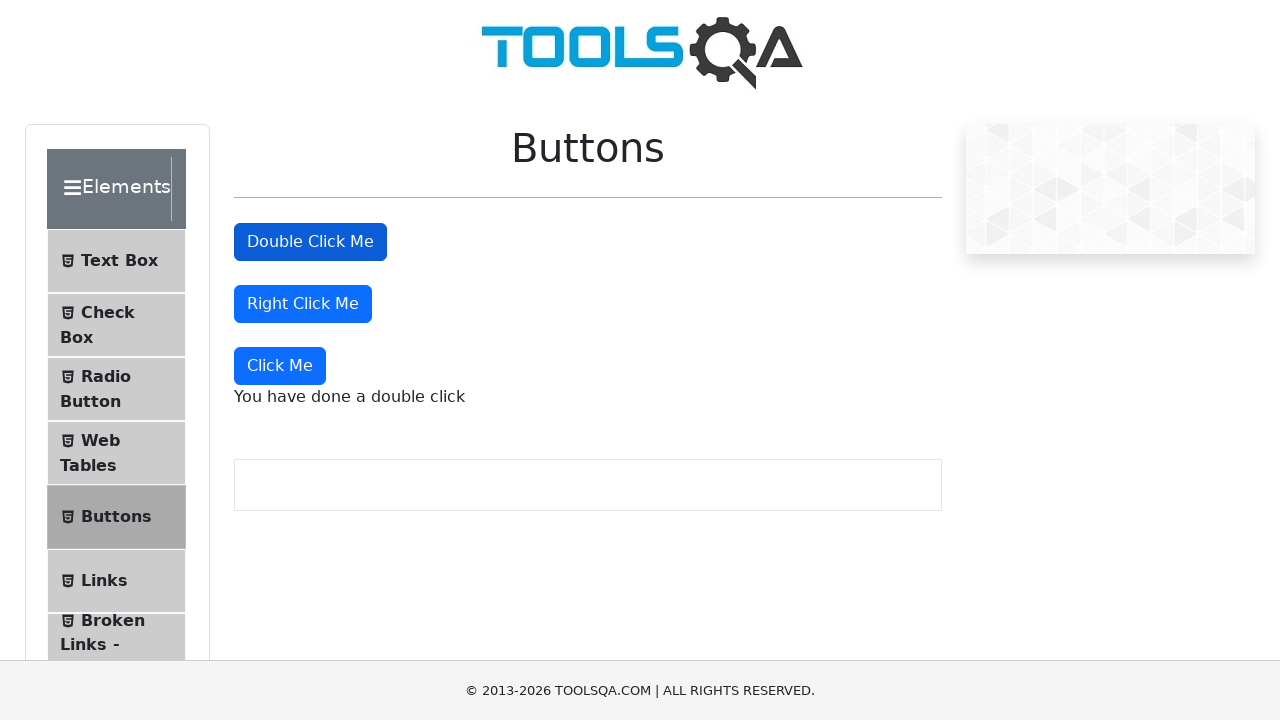

Verified double-click message displays 'You have done a double click'
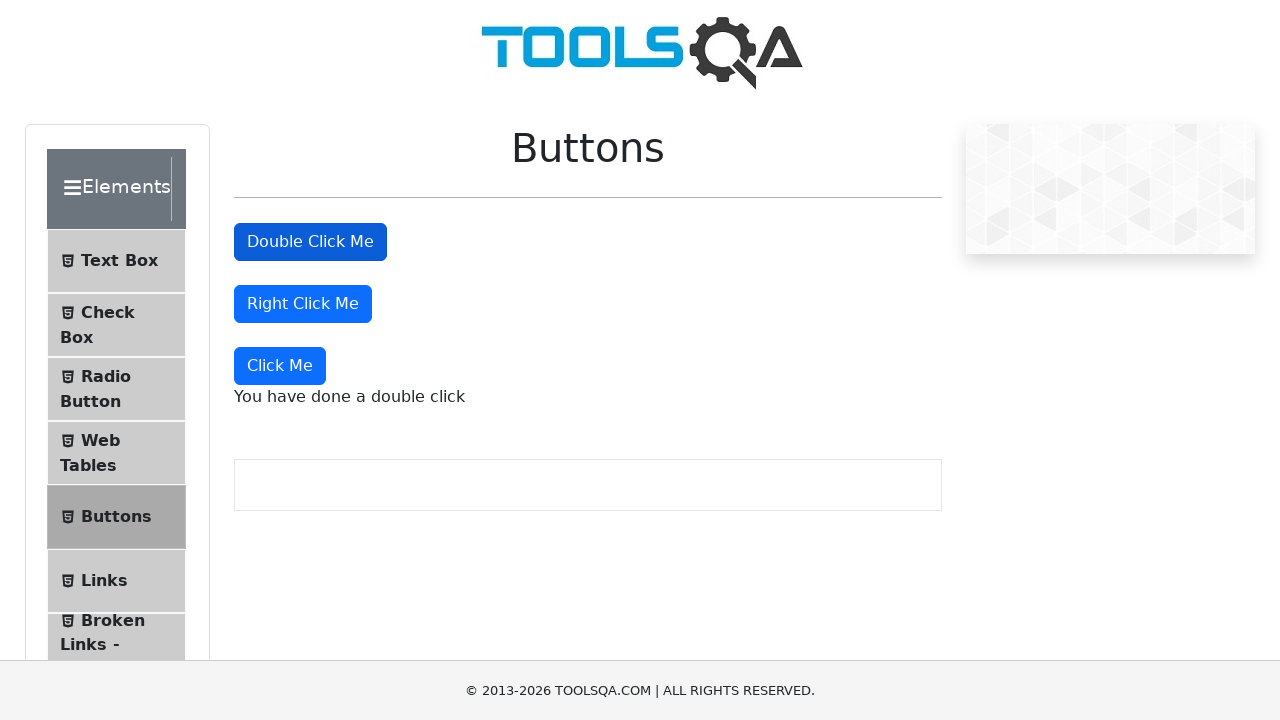

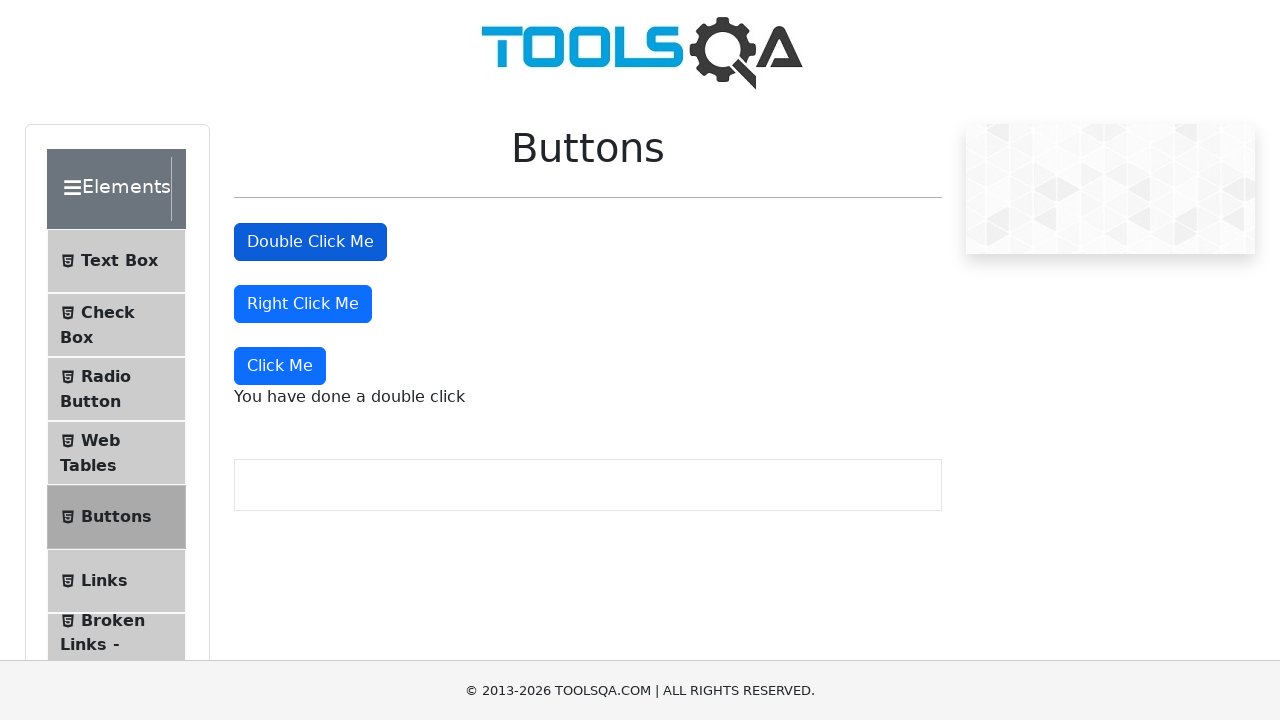